Tests registration form validation by submitting empty fields and verifying error messages are displayed for all required fields

Starting URL: https://alada.vn/tai-khoan/dang-ky.html

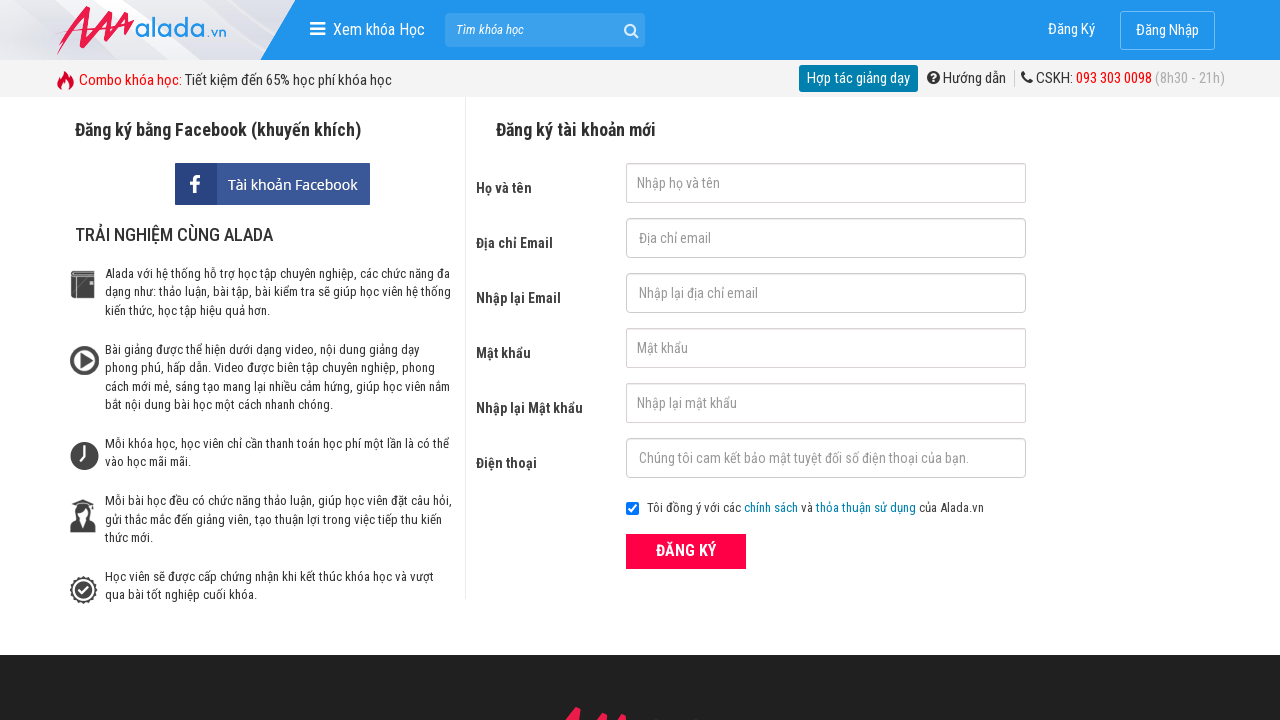

Cleared first name field on #txtFirstname
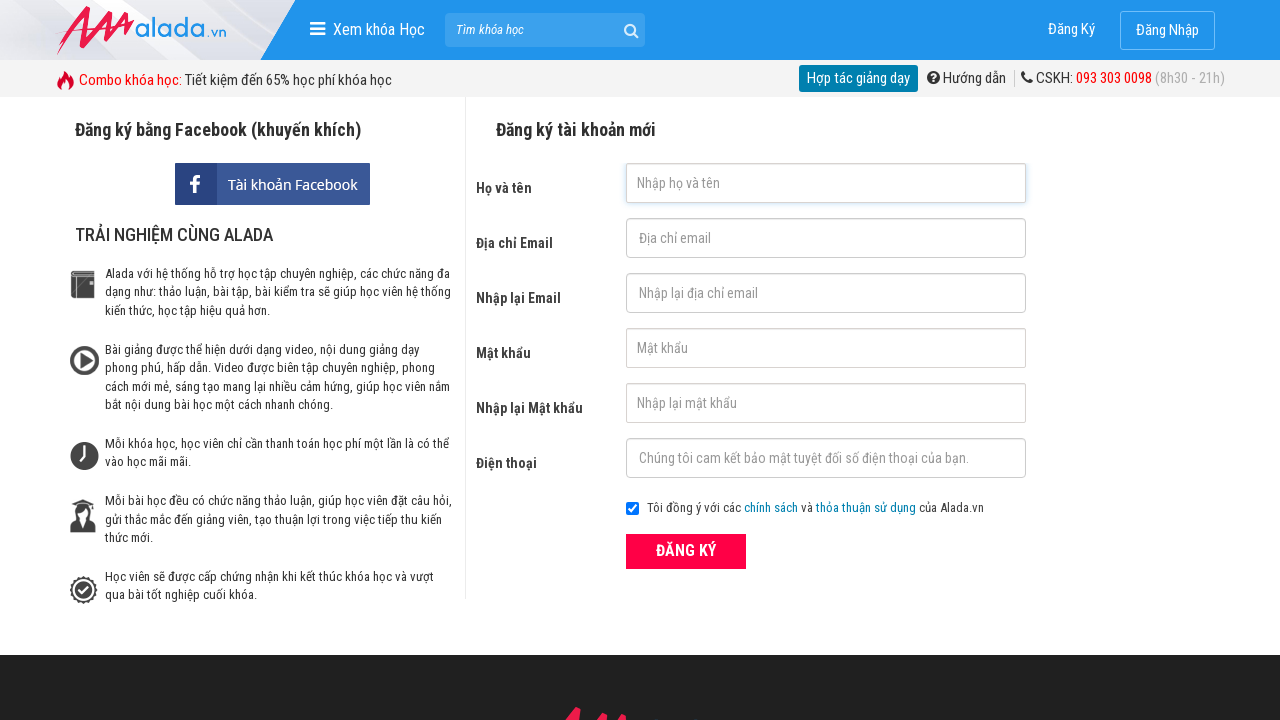

Cleared email field on #txtEmail
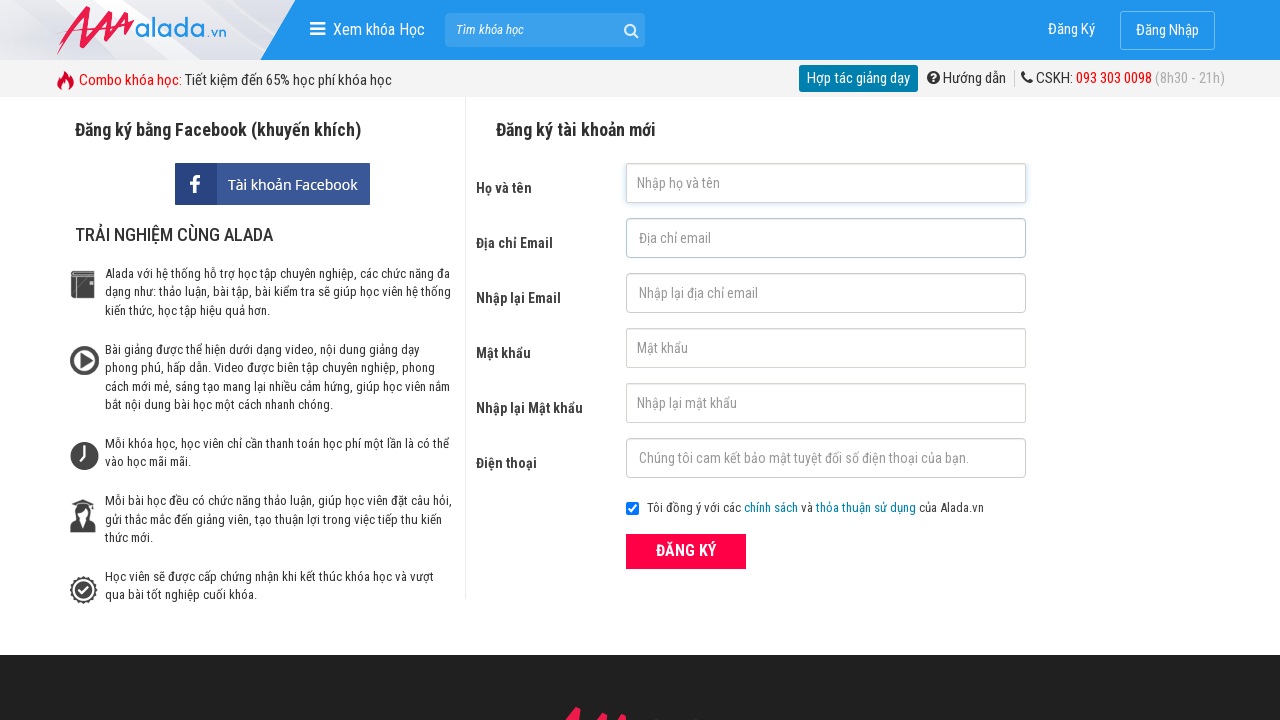

Cleared confirm email field on #txtCEmail
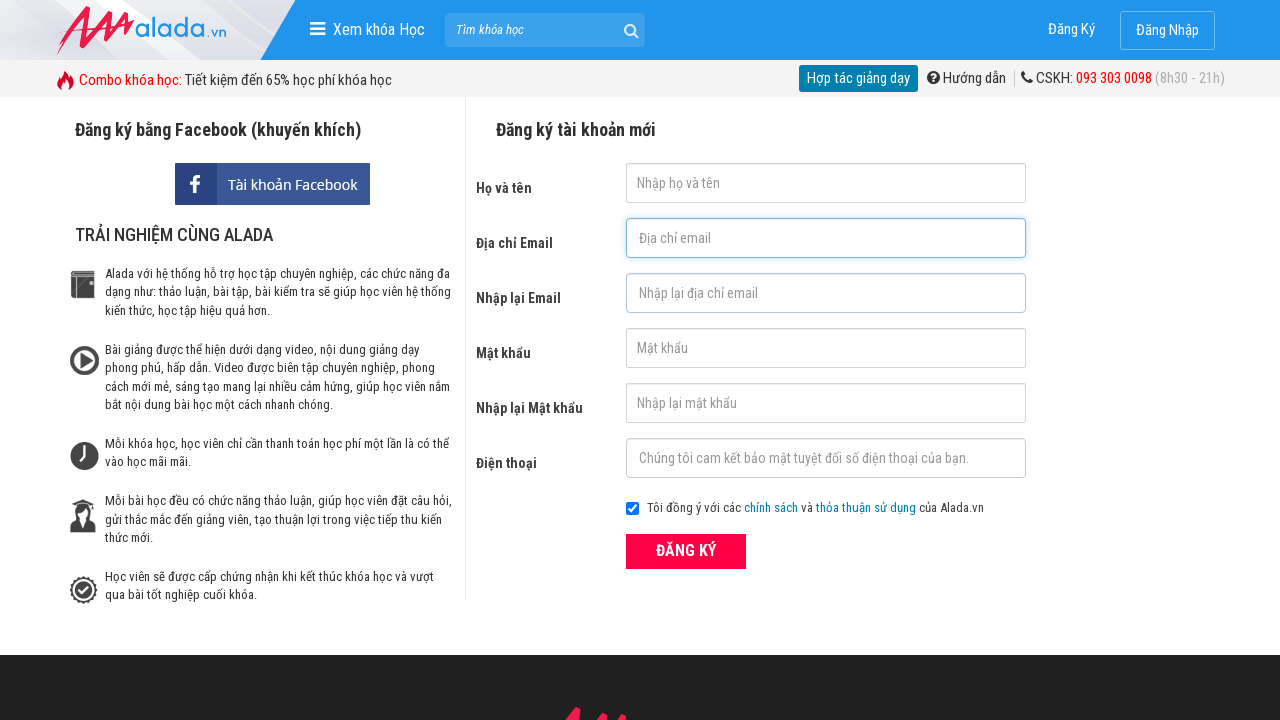

Cleared password field on #txtPassword
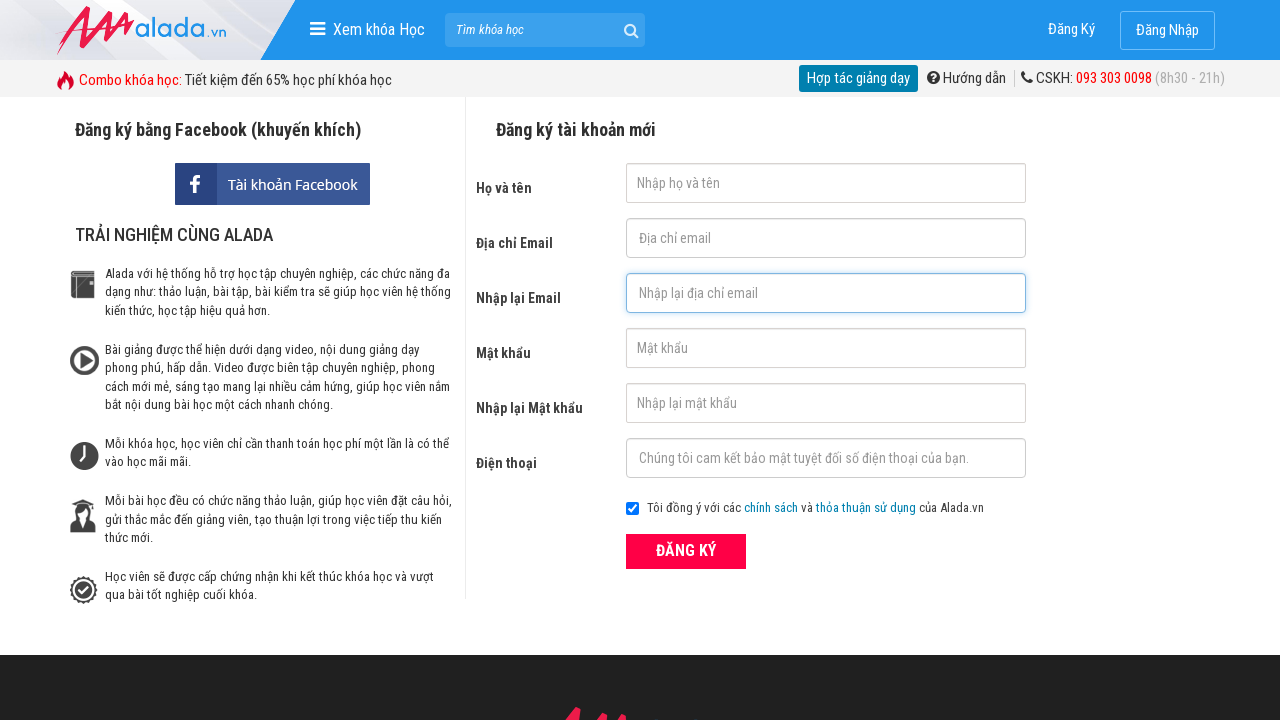

Cleared confirm password field on #txtCPassword
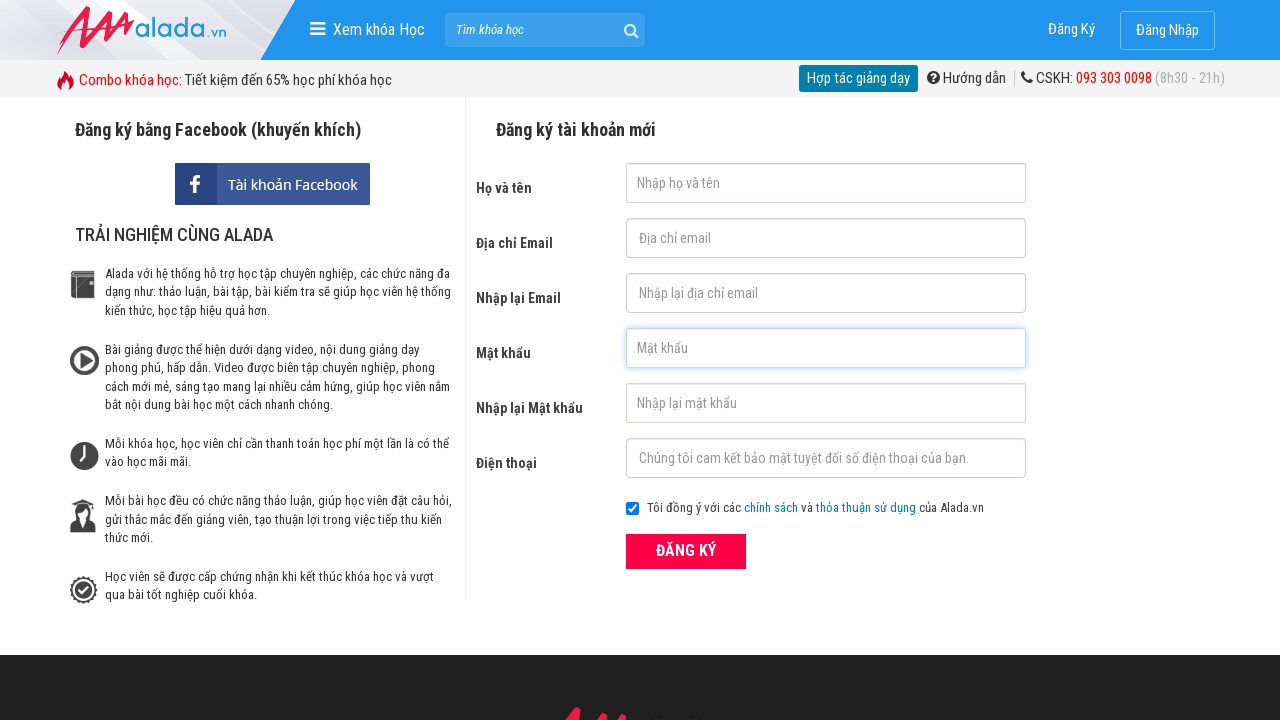

Cleared phone field on #txtPhone
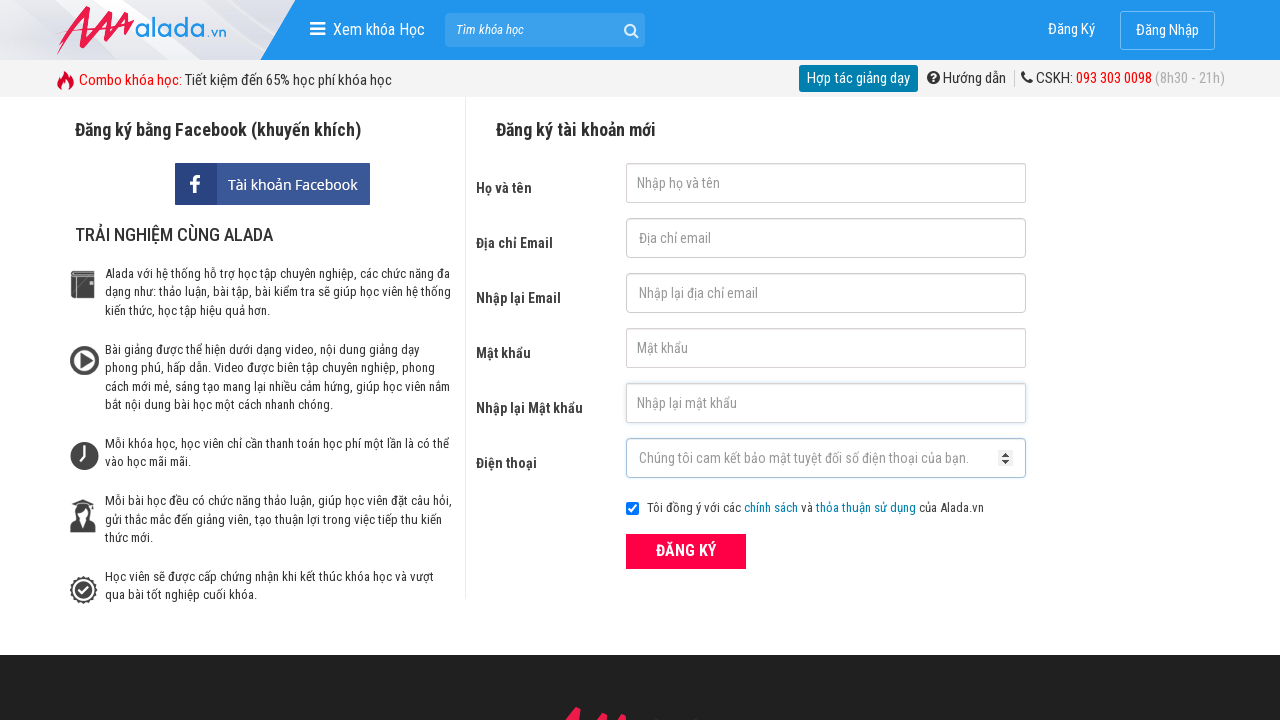

Clicked ĐĂNG KÝ (Register) button with empty form fields at (686, 551) on xpath=//form[@id='frmLogin']//button[text()='ĐĂNG KÝ']
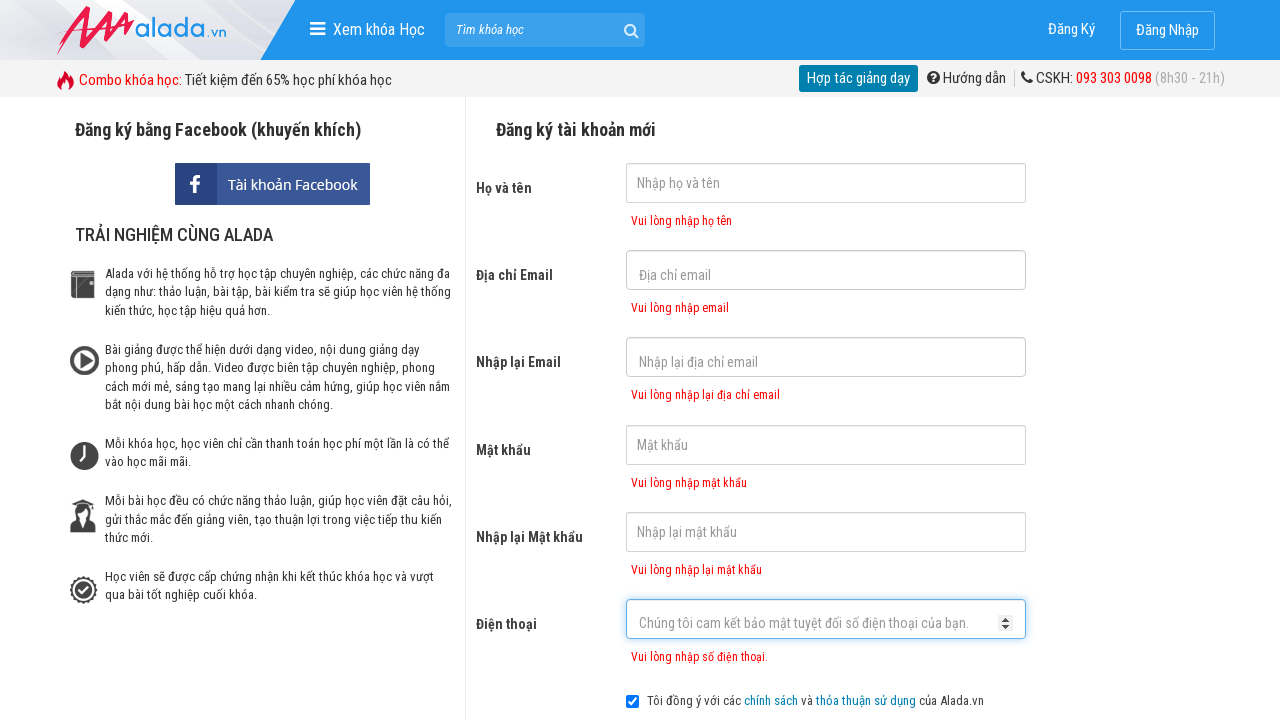

First name error message appeared
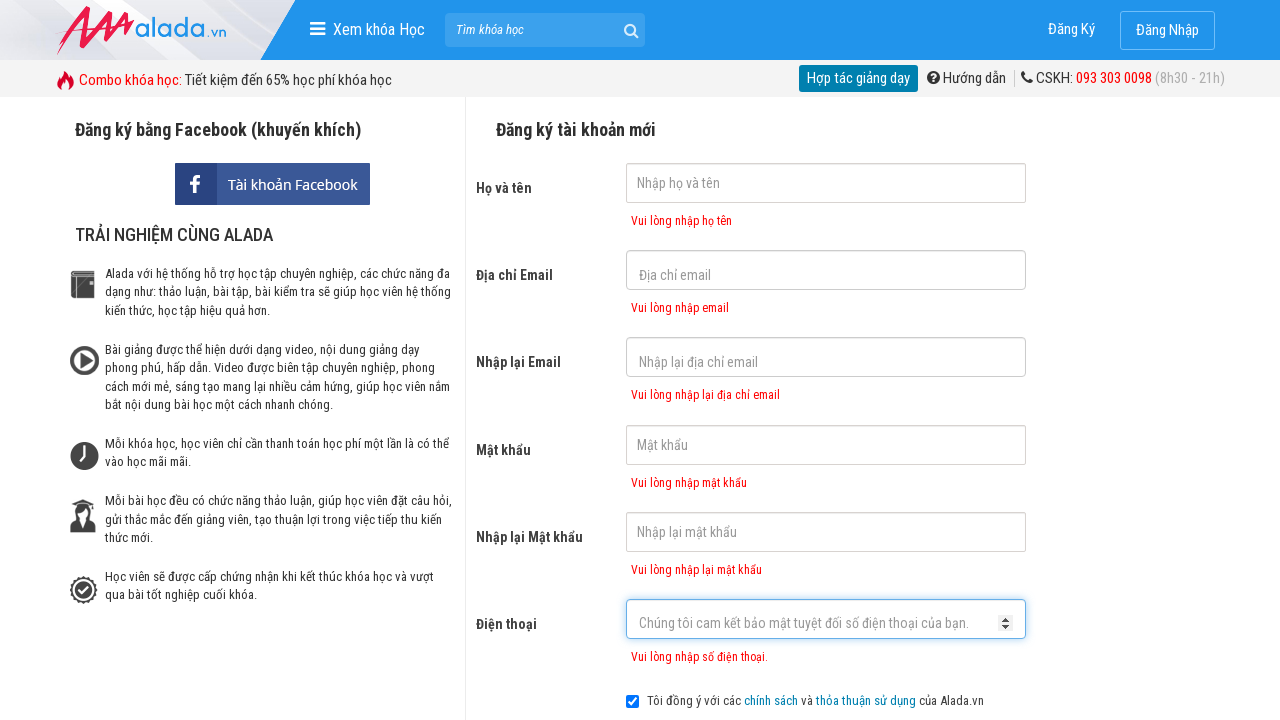

Email error message appeared
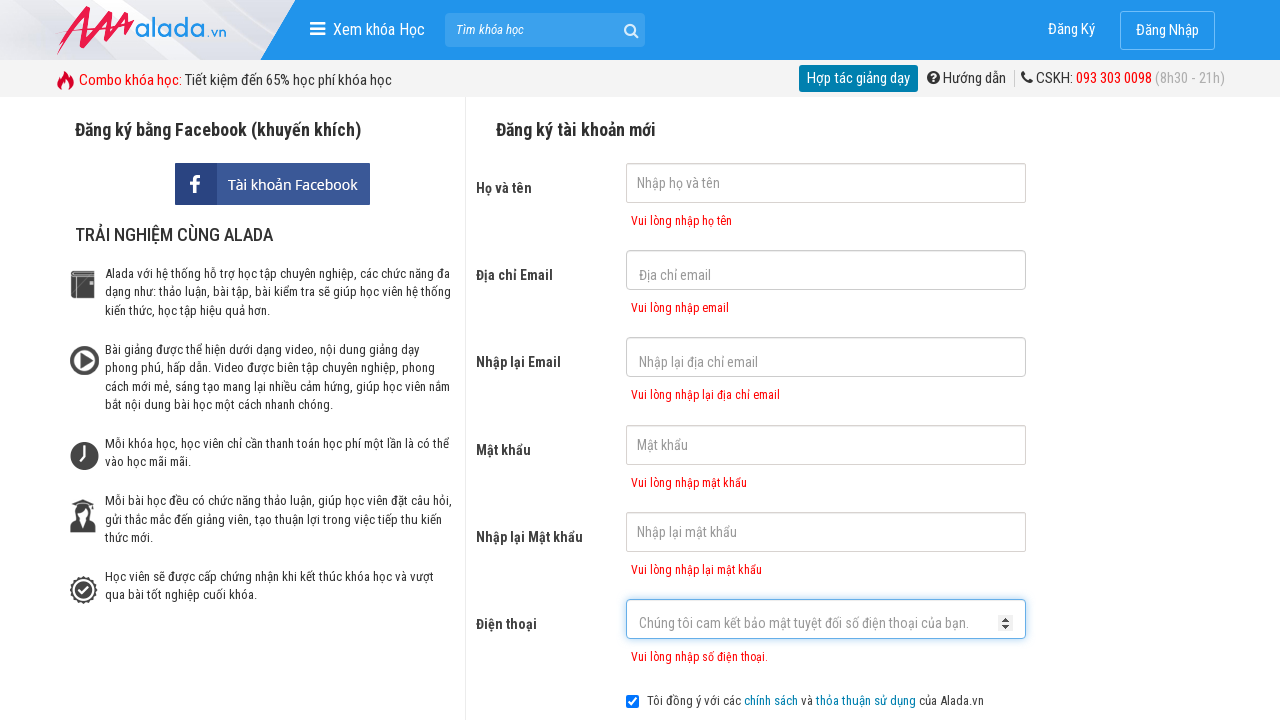

Confirm email error message appeared
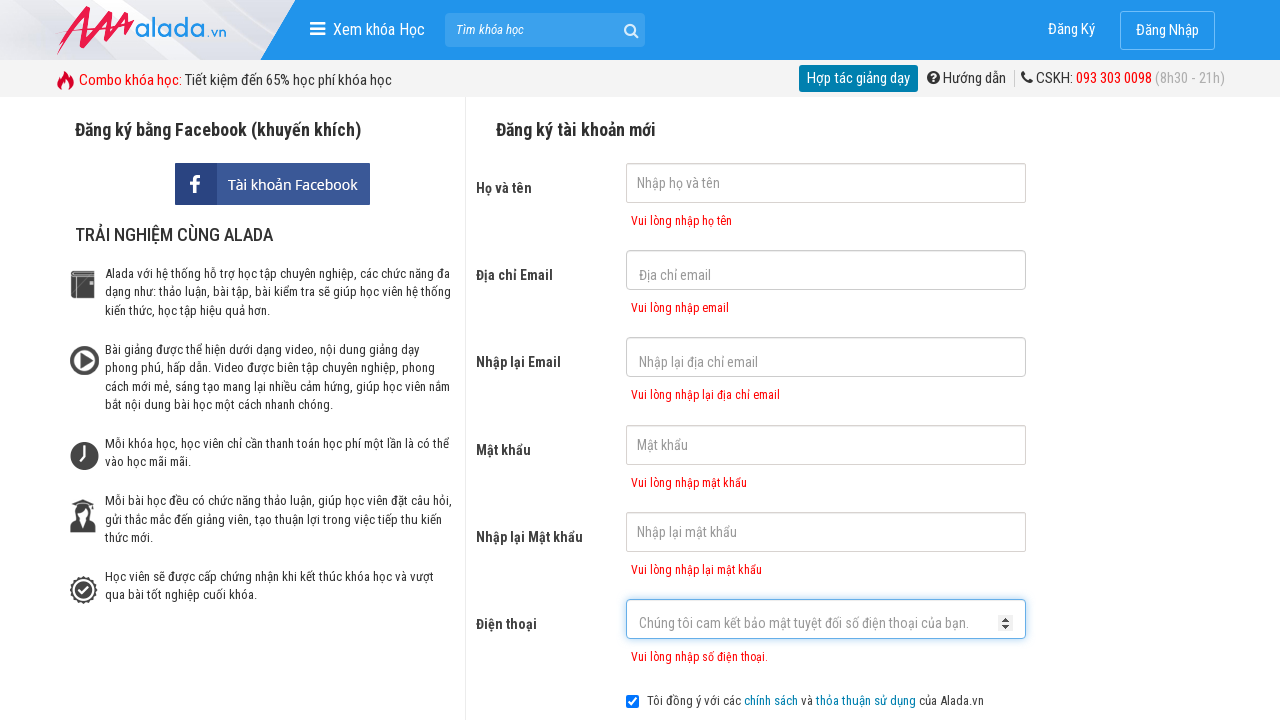

Password error message appeared
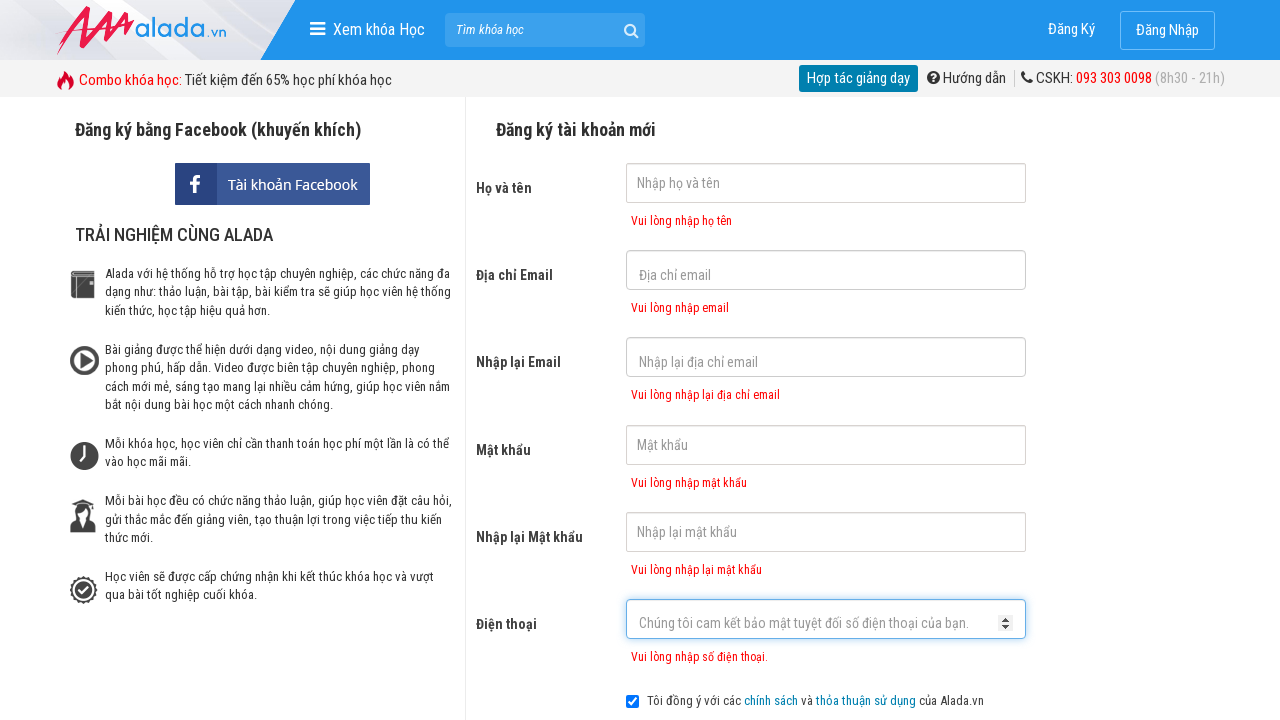

Confirm password error message appeared
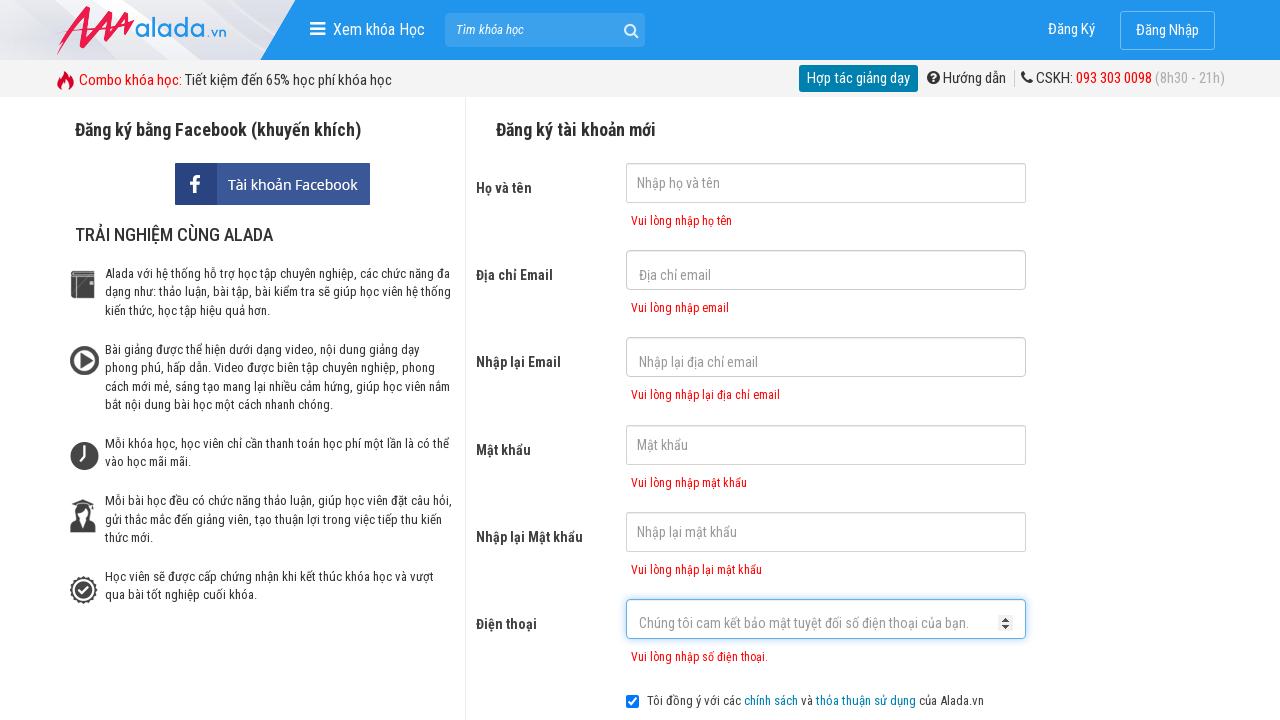

Phone error message appeared
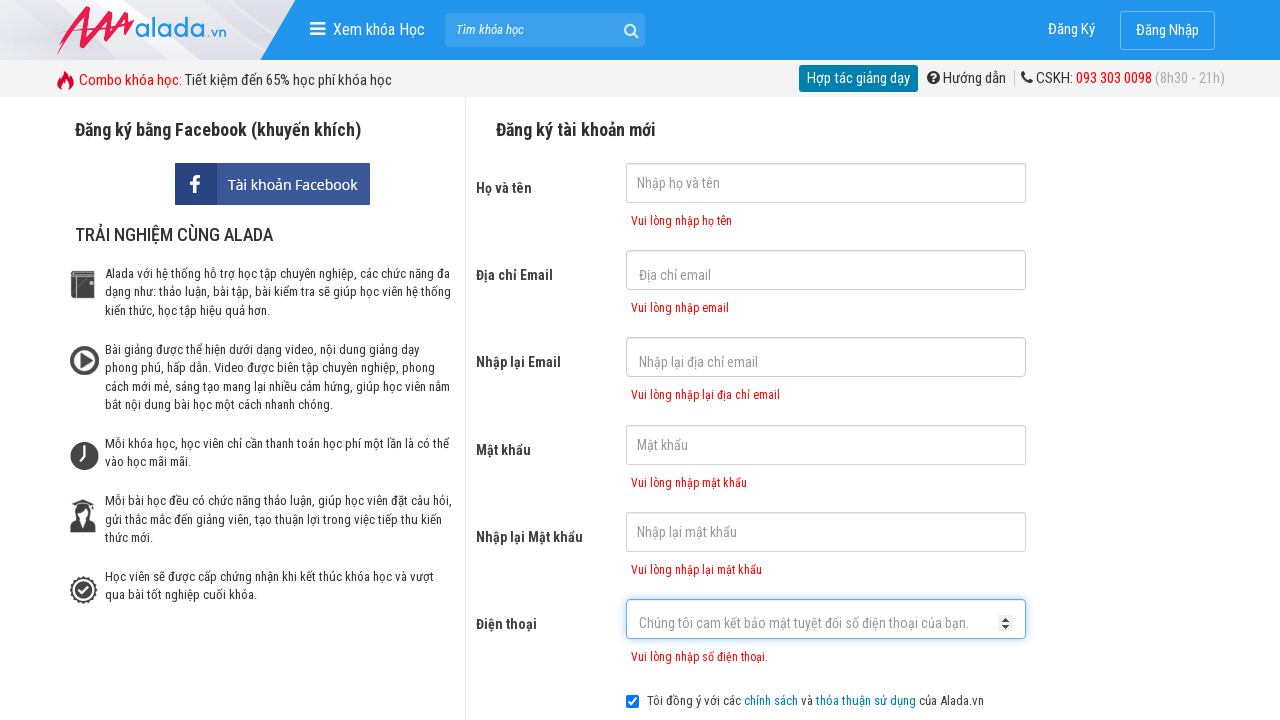

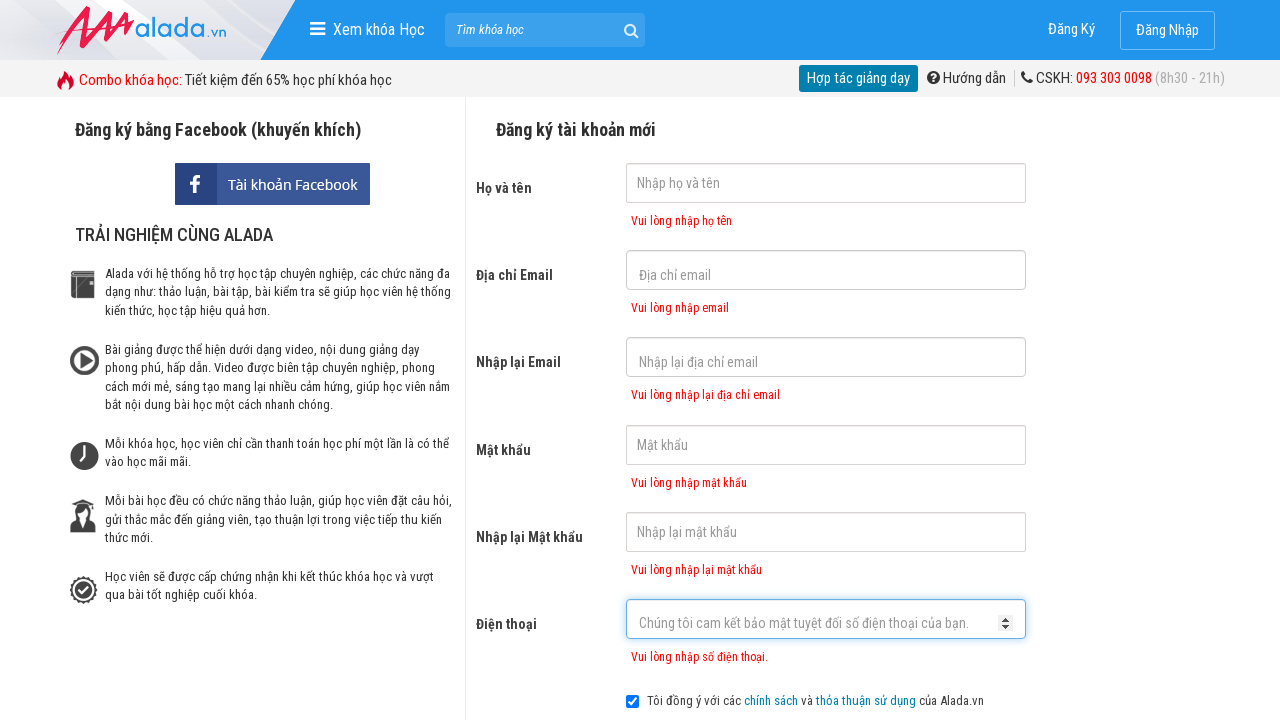